Tests JavaScript confirmation alert handling by clicking a button that triggers an alert, then accepting the alert dialog

Starting URL: http://tizag.com/javascriptT/javascriptalert.php

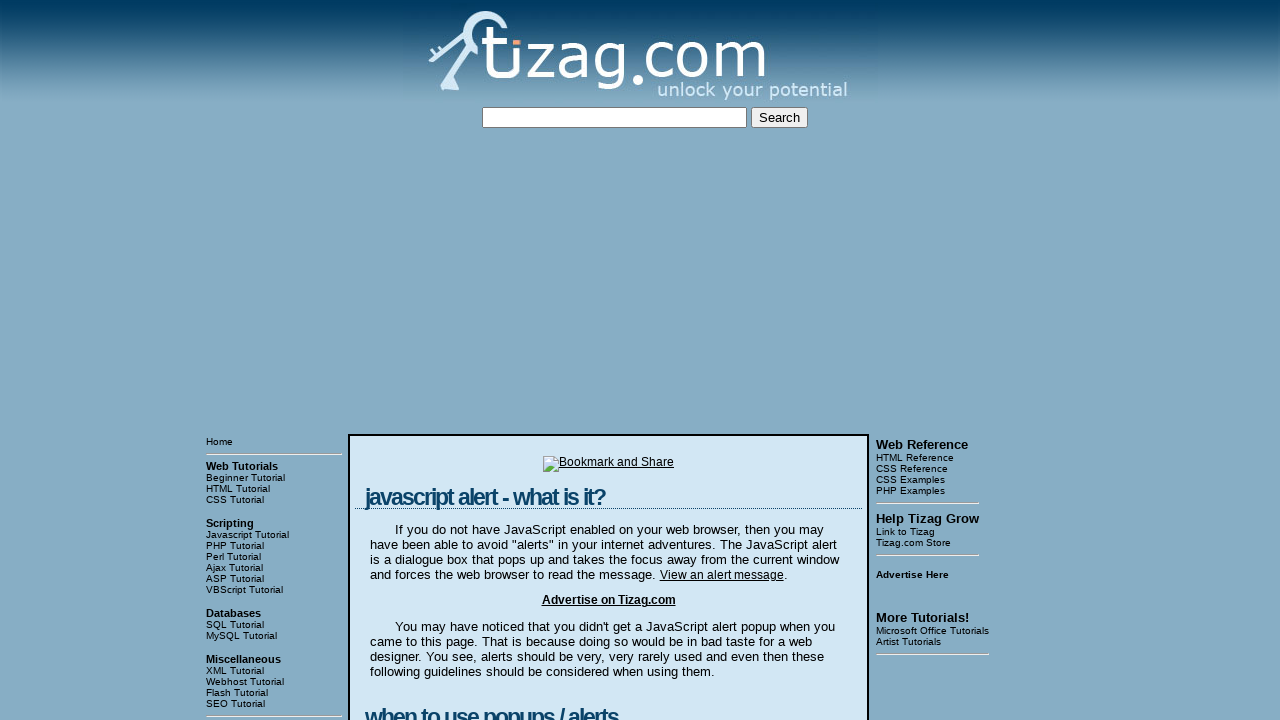

Clicked button to trigger confirmation alert at (428, 361) on xpath=/html/body/table[3]/tbody/tr[1]/td[2]/table/tbody/tr/td/div[4]/form/input
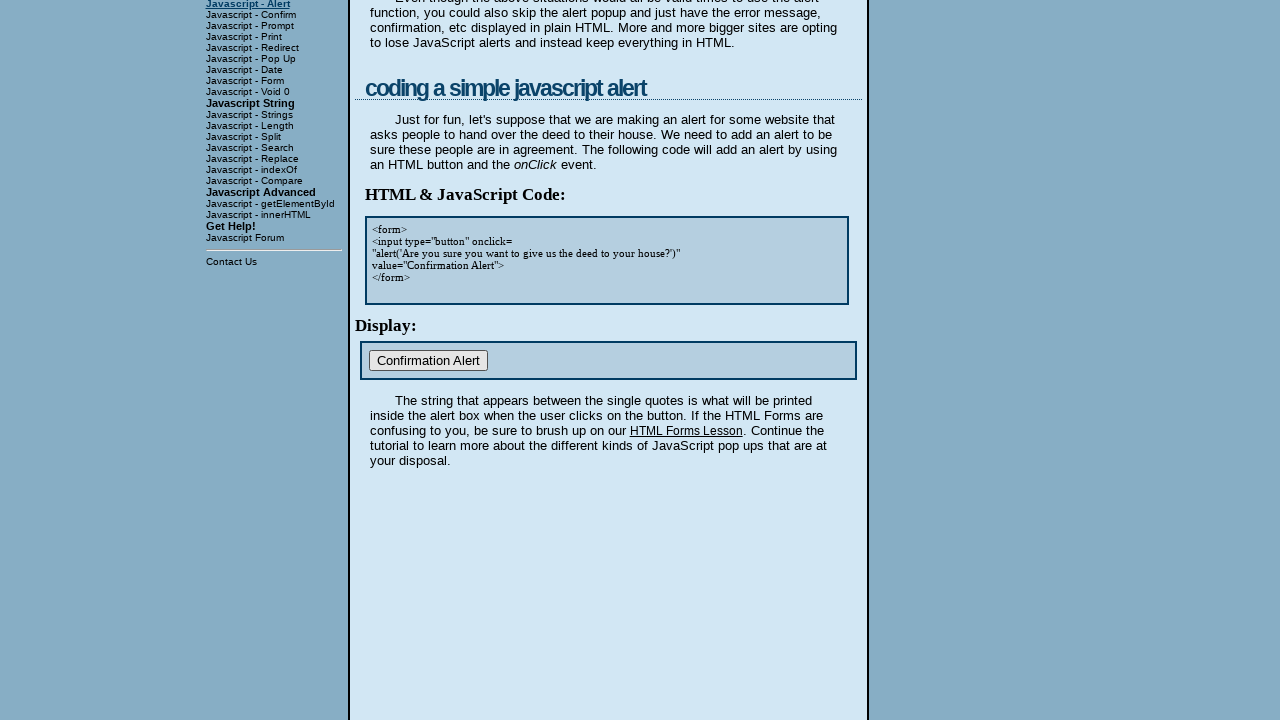

Set up dialog handler to accept confirmation alert
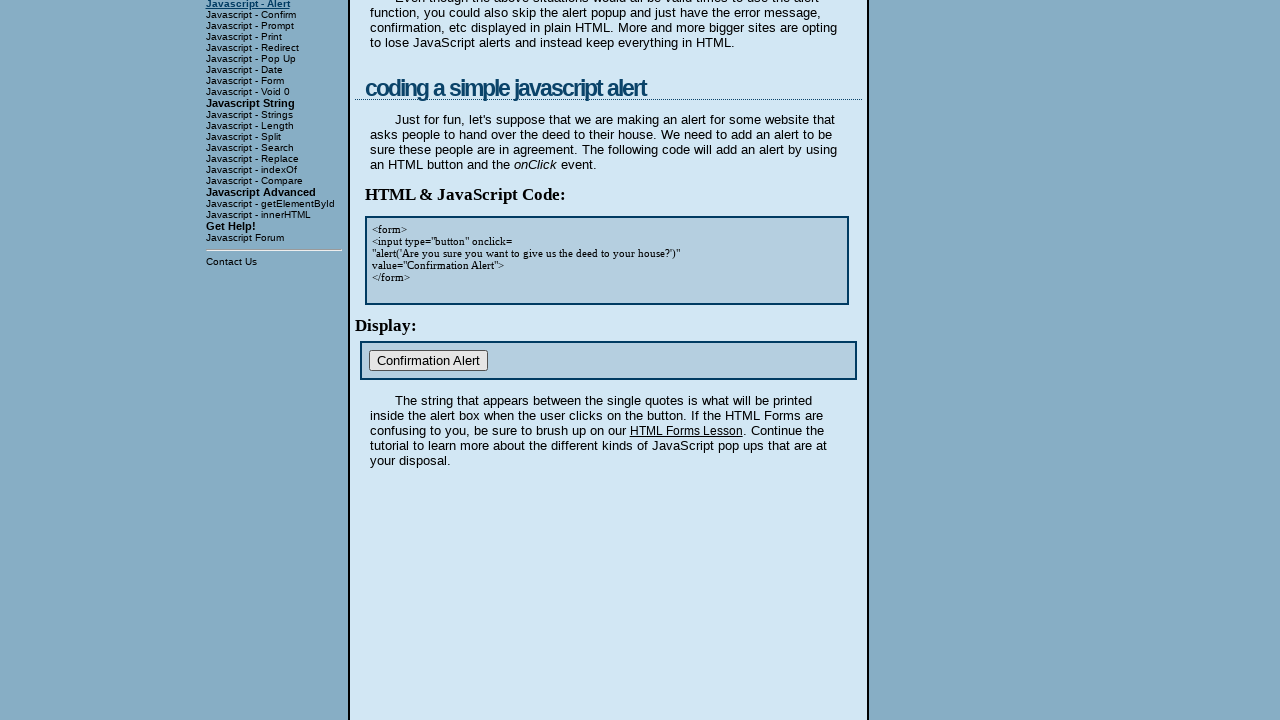

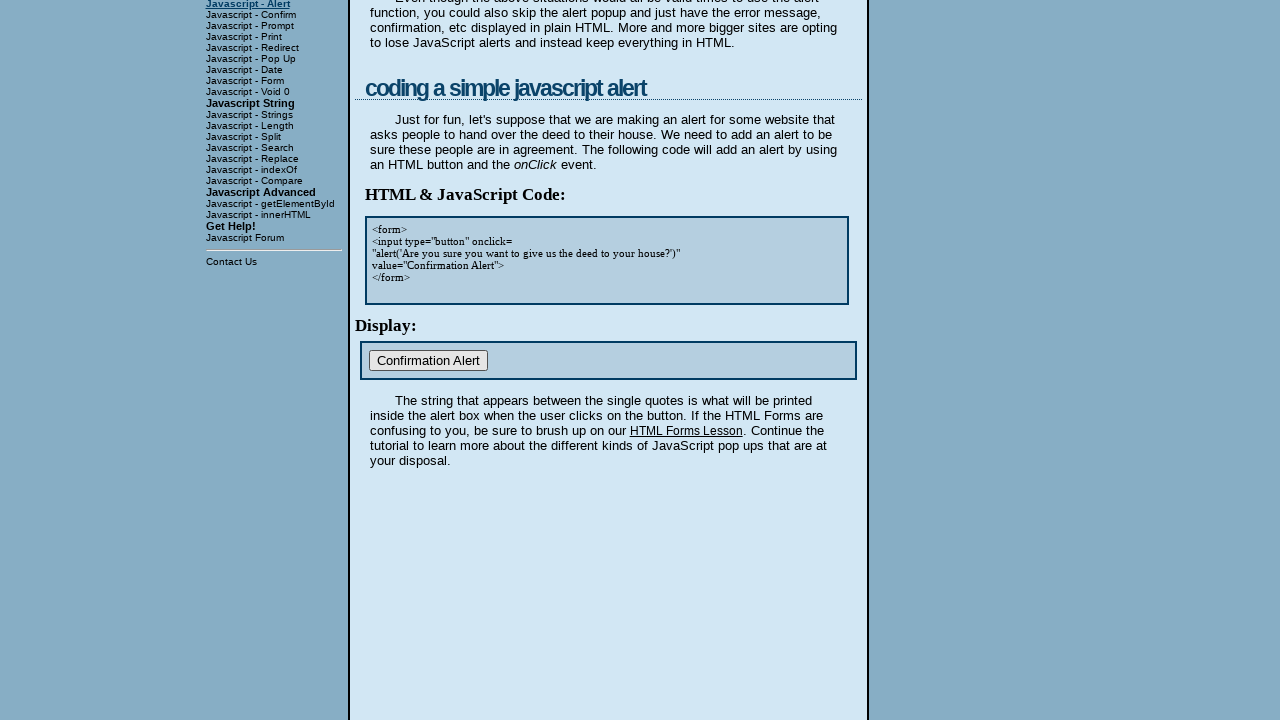